Solves a mathematical problem, enters the answer, selects checkboxes and radio buttons, then submits

Starting URL: https://suninjuly.github.io/math.html

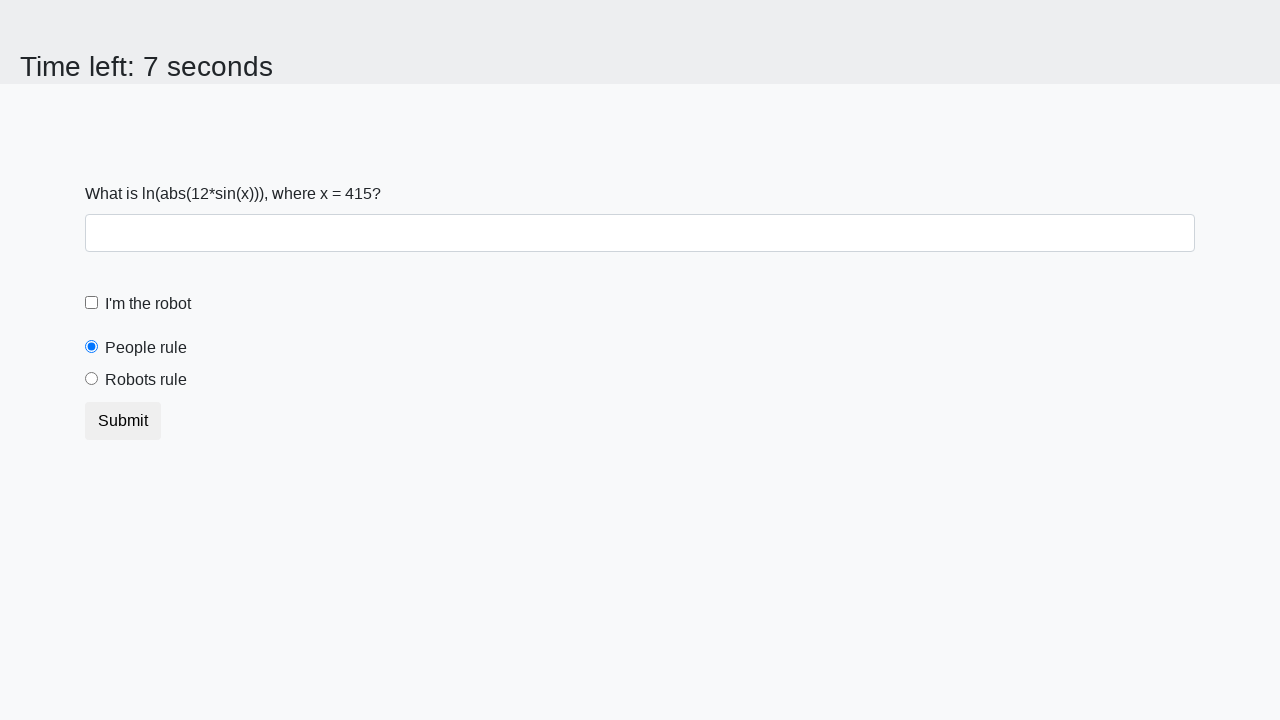

Retrieved x value from the page
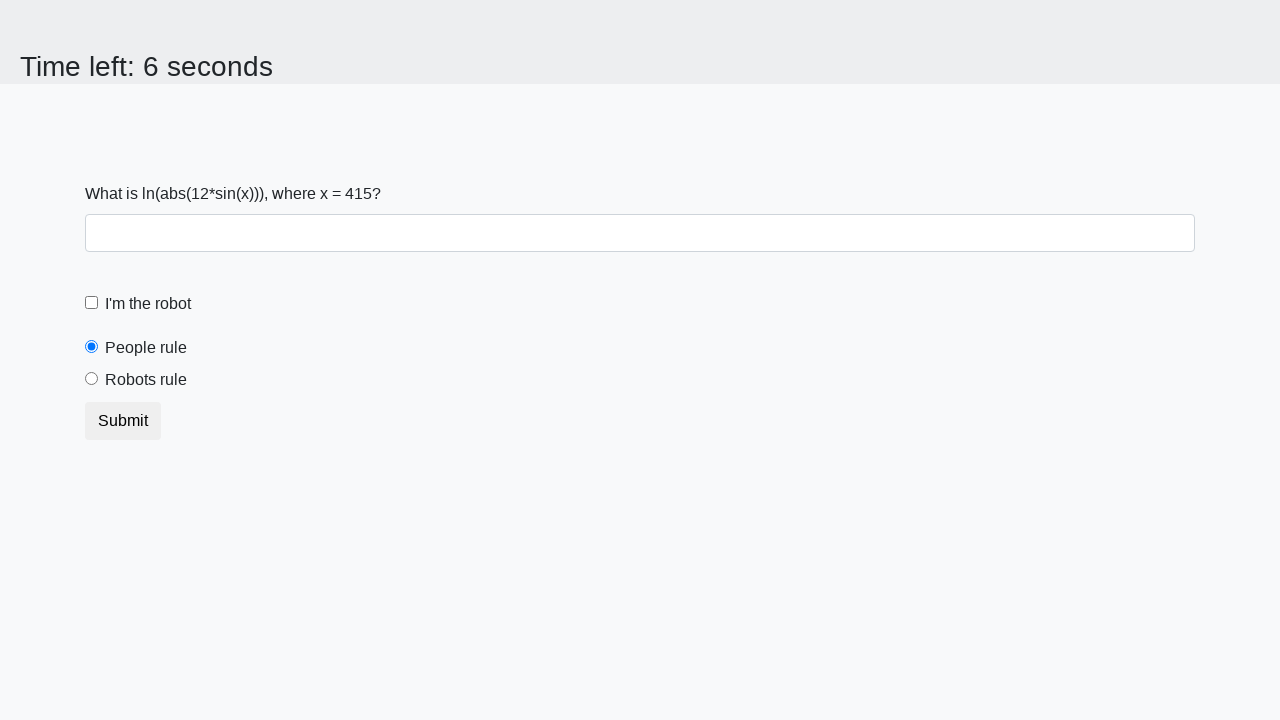

Calculated the mathematical answer using log and sin functions
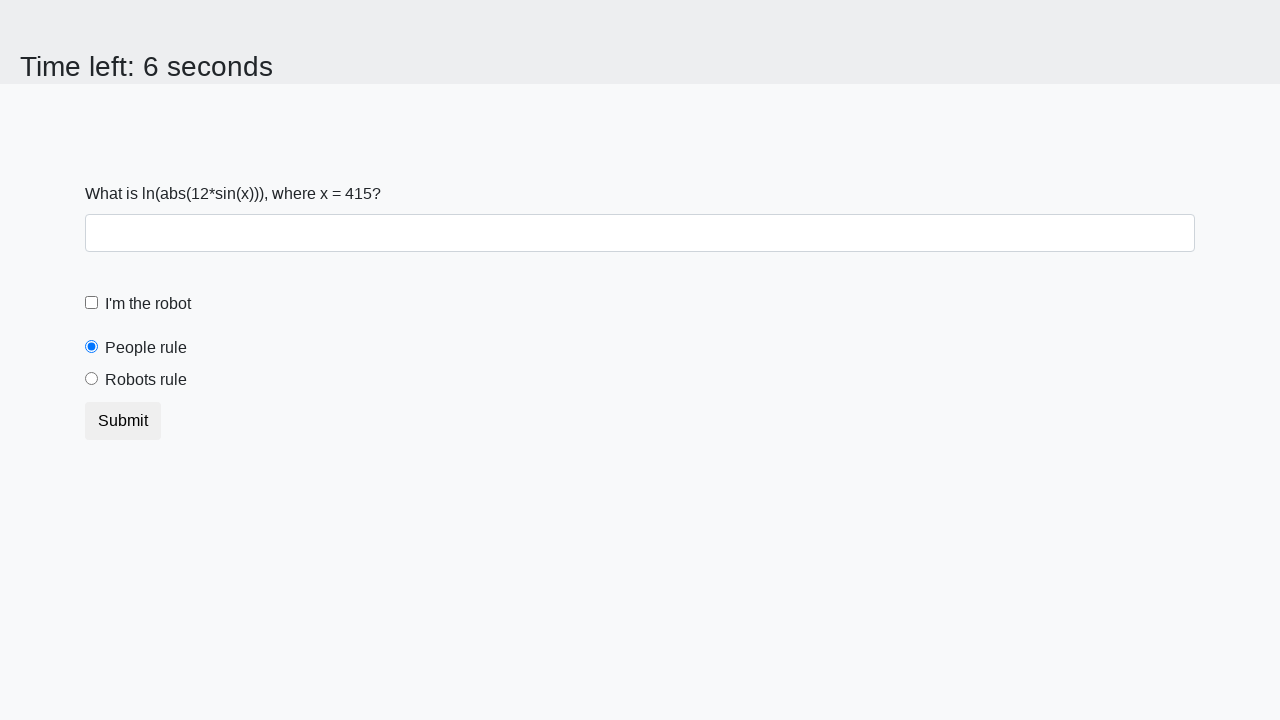

Entered the calculated answer into the answer field on #answer
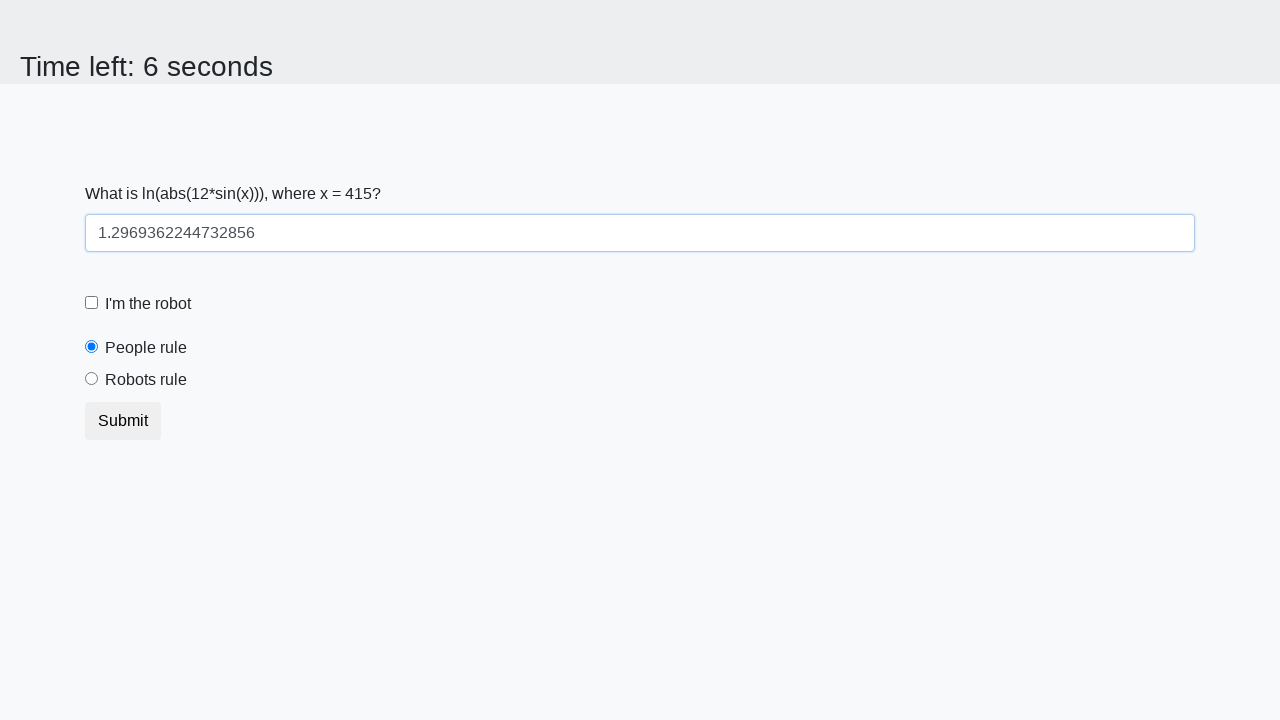

Checked the robot checkbox at (92, 303) on #robotCheckbox
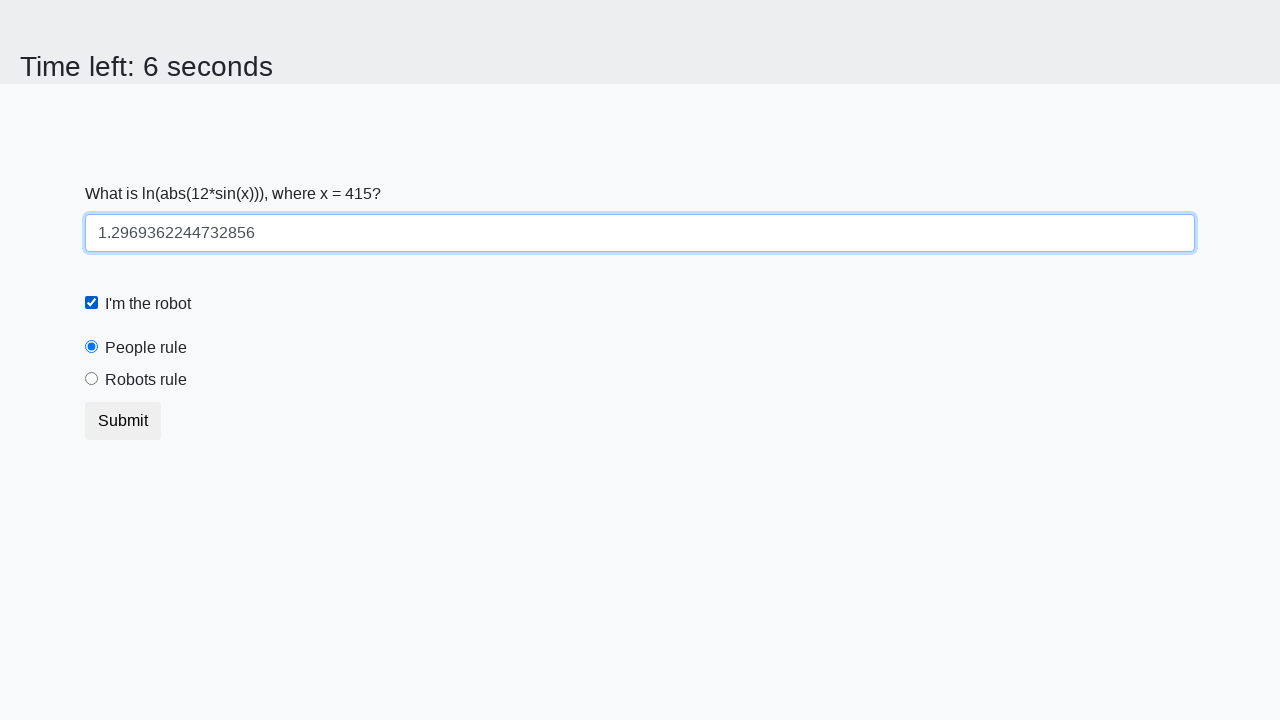

Selected the robots rule radio button at (92, 379) on #robotsRule
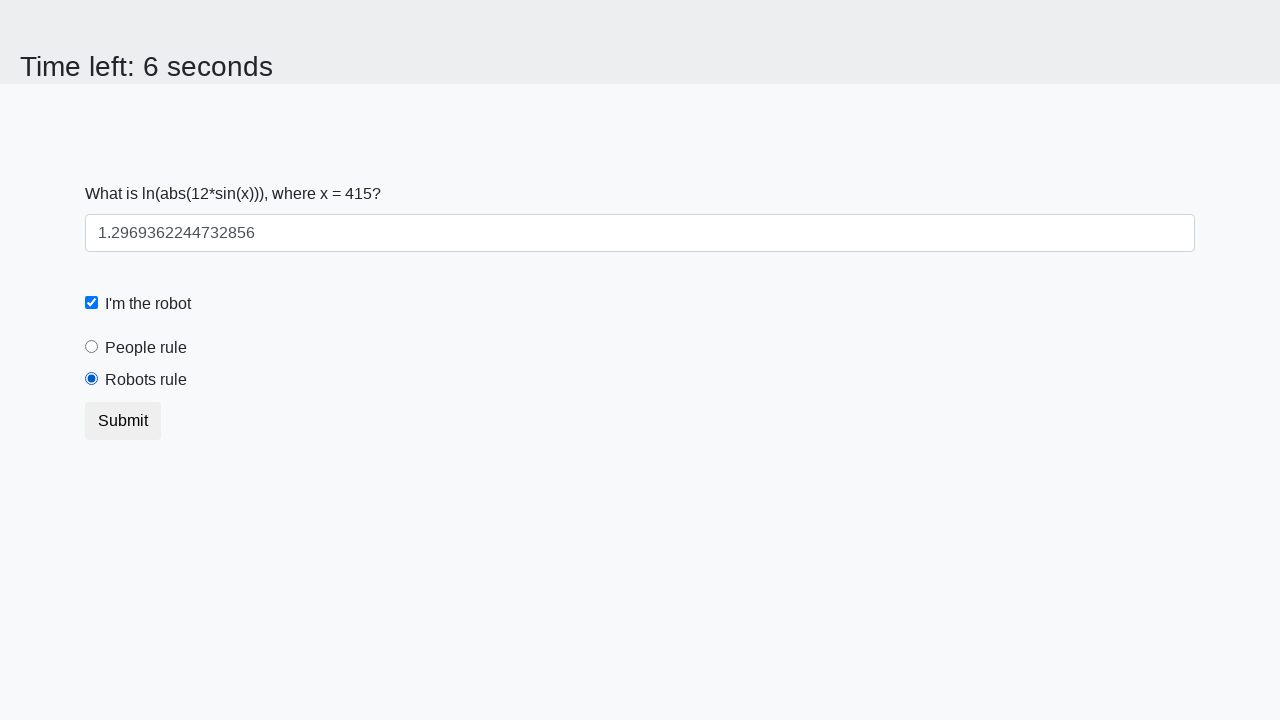

Clicked the submit button at (123, 421) on button
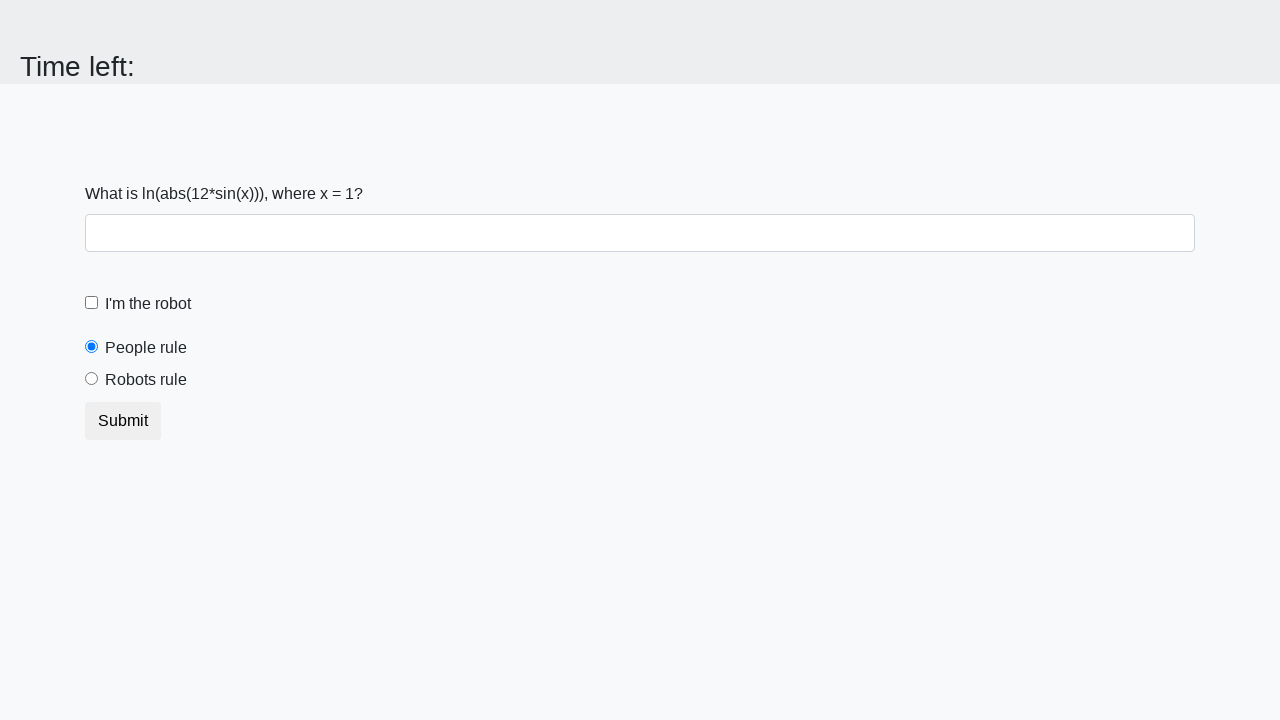

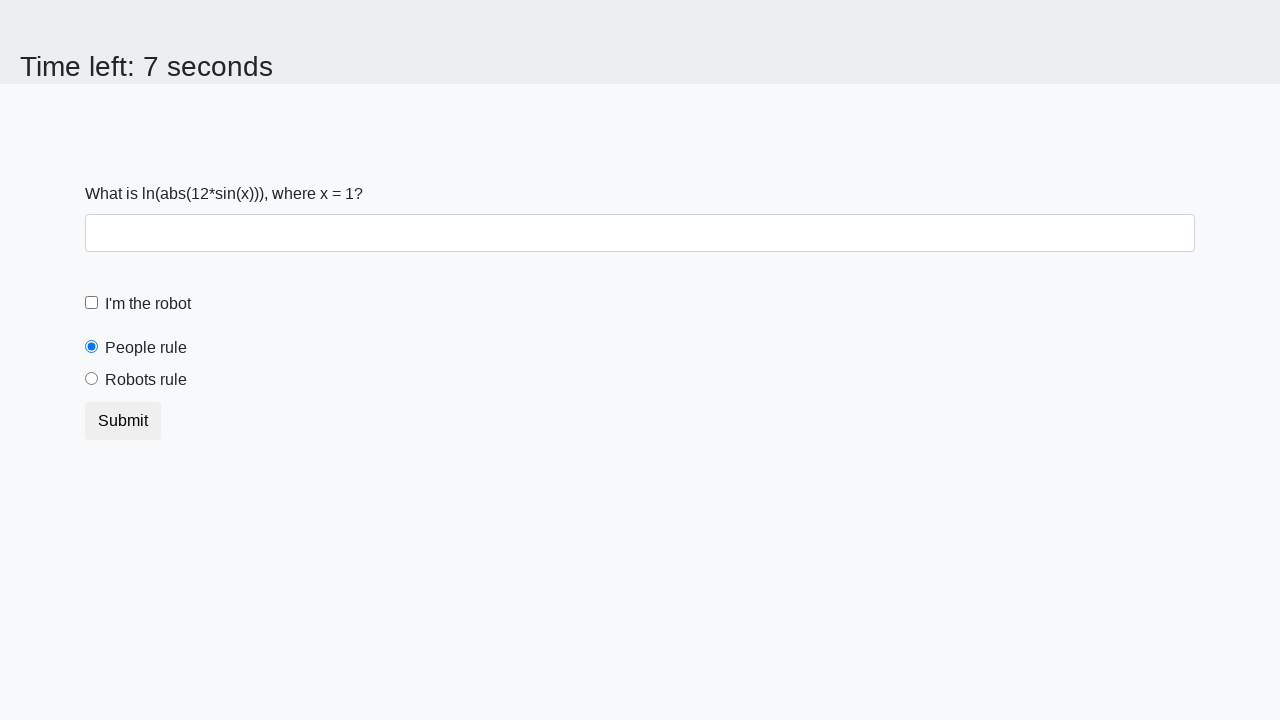